Tests opting out of A/B tests by first adding an opt-out cookie on the main page, then navigating to the split test page and verifying the heading shows no A/B test is active.

Starting URL: http://the-internet.herokuapp.com

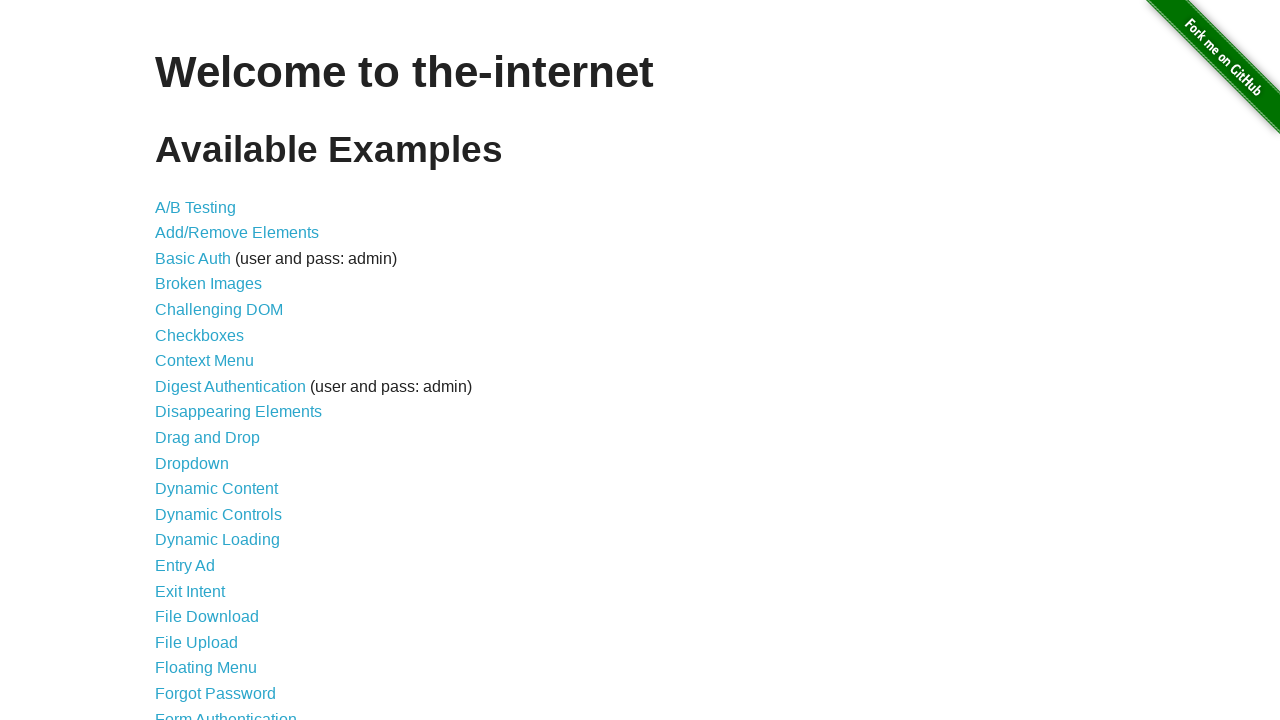

Added optimizelyOptOut cookie to opt out of A/B tests
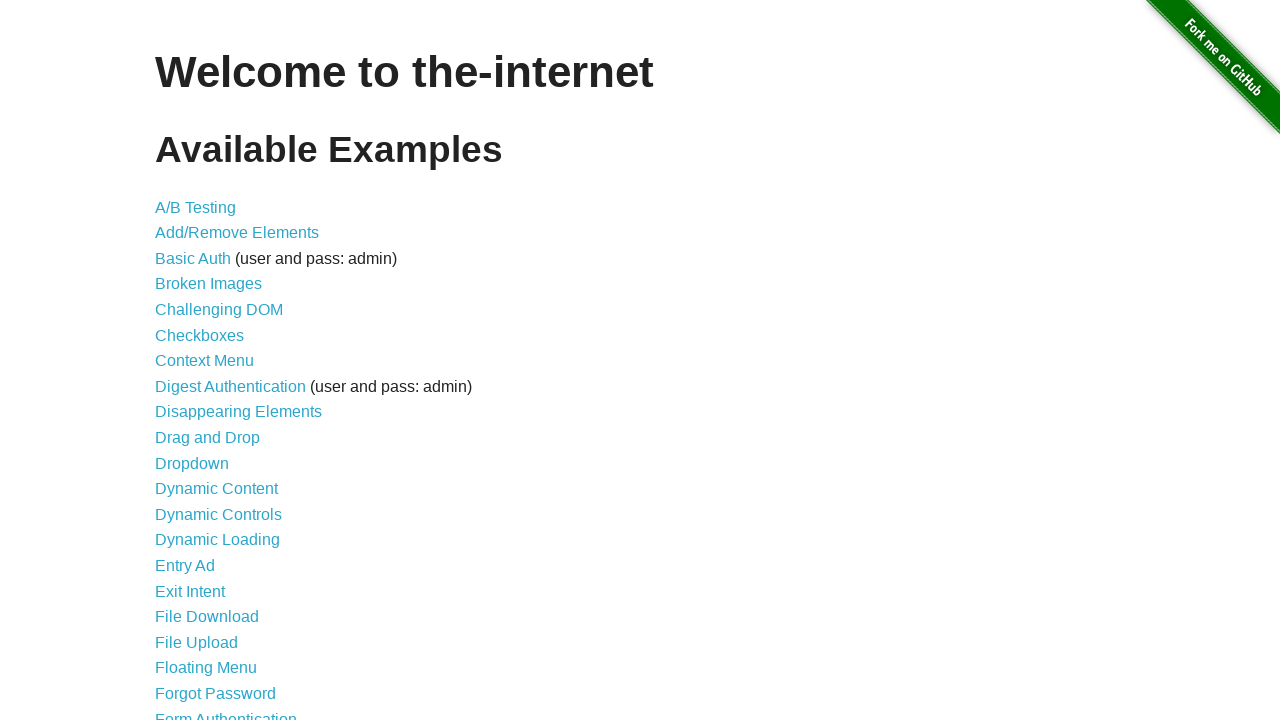

Navigated to the A/B test page
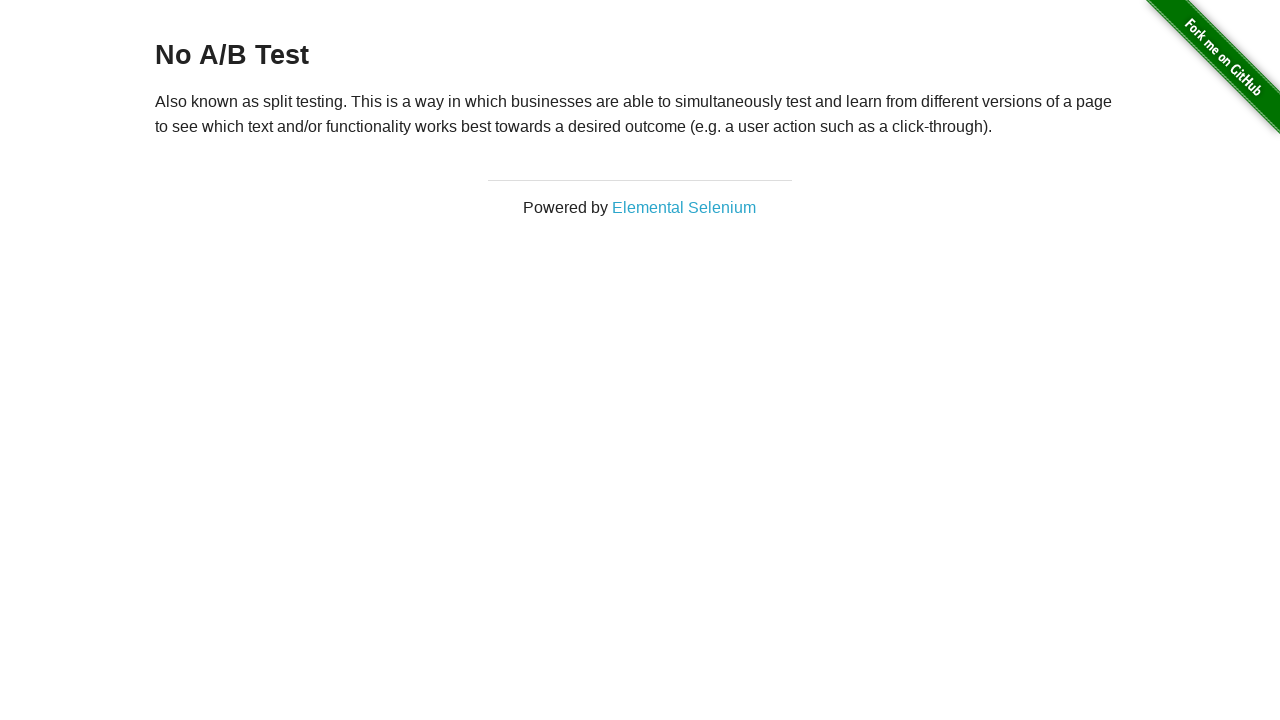

Retrieved heading text from h3 element
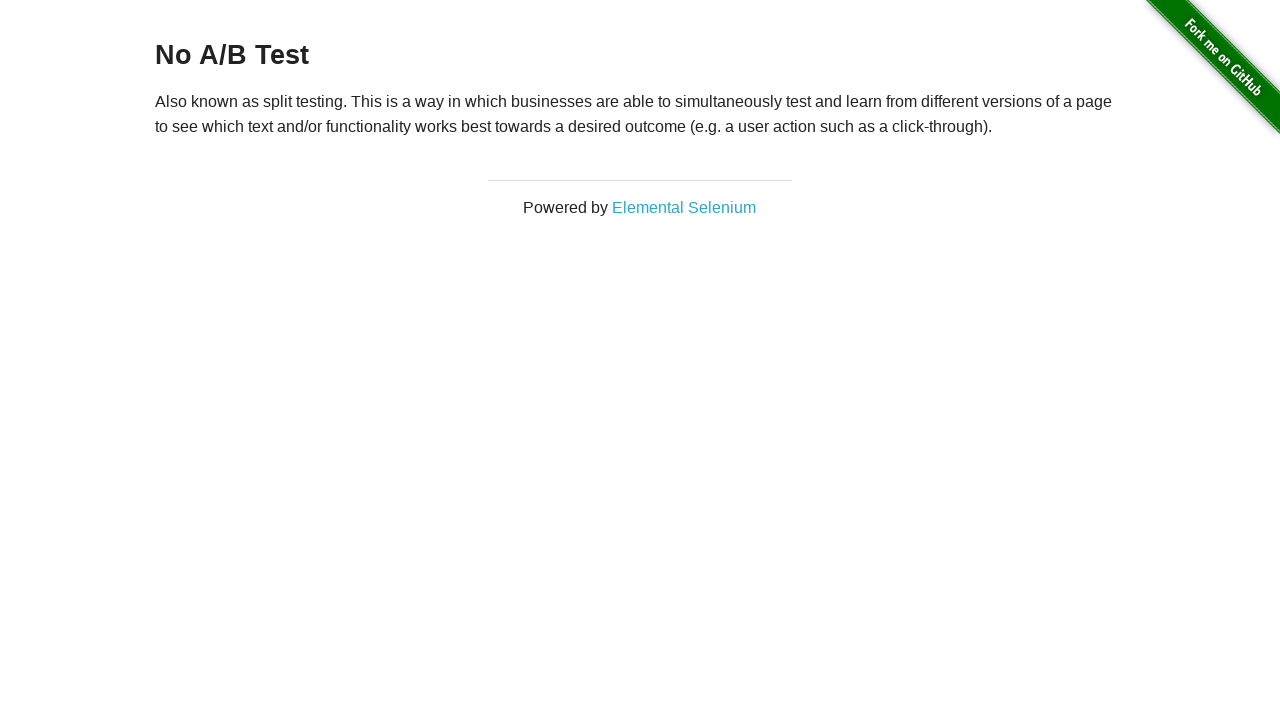

Verified heading shows 'No A/B Test' confirming opt-out cookie worked
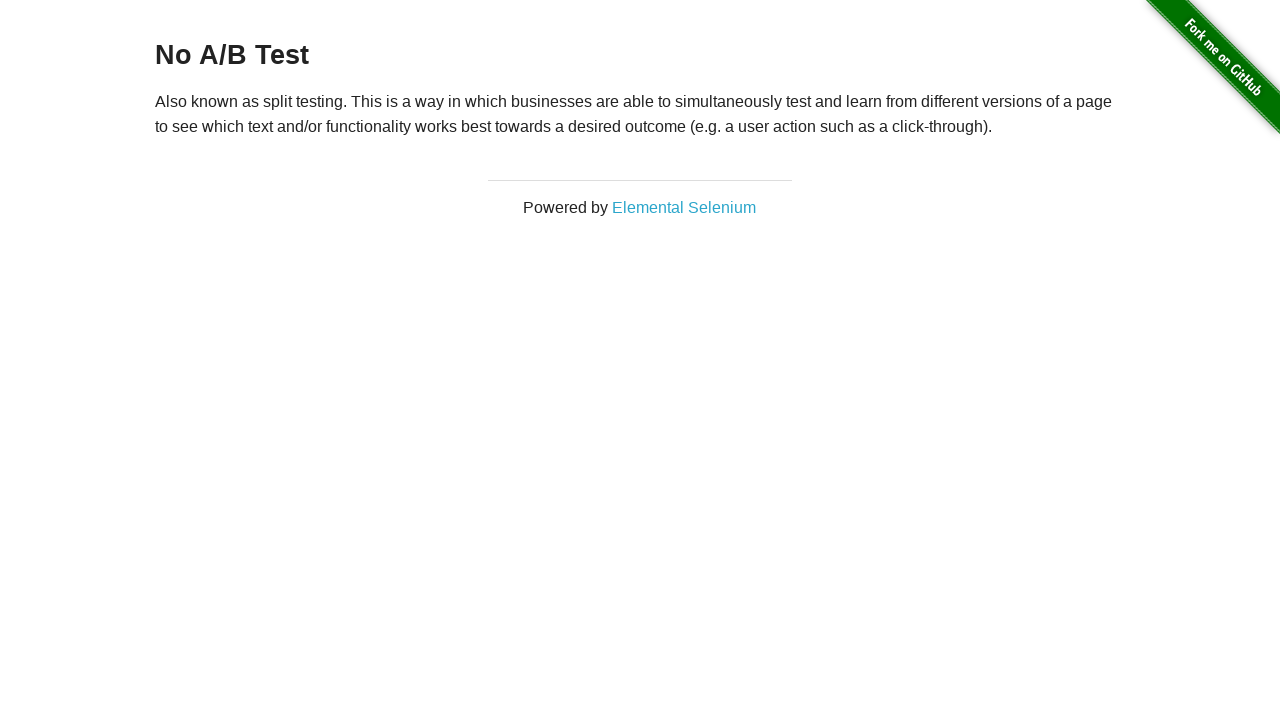

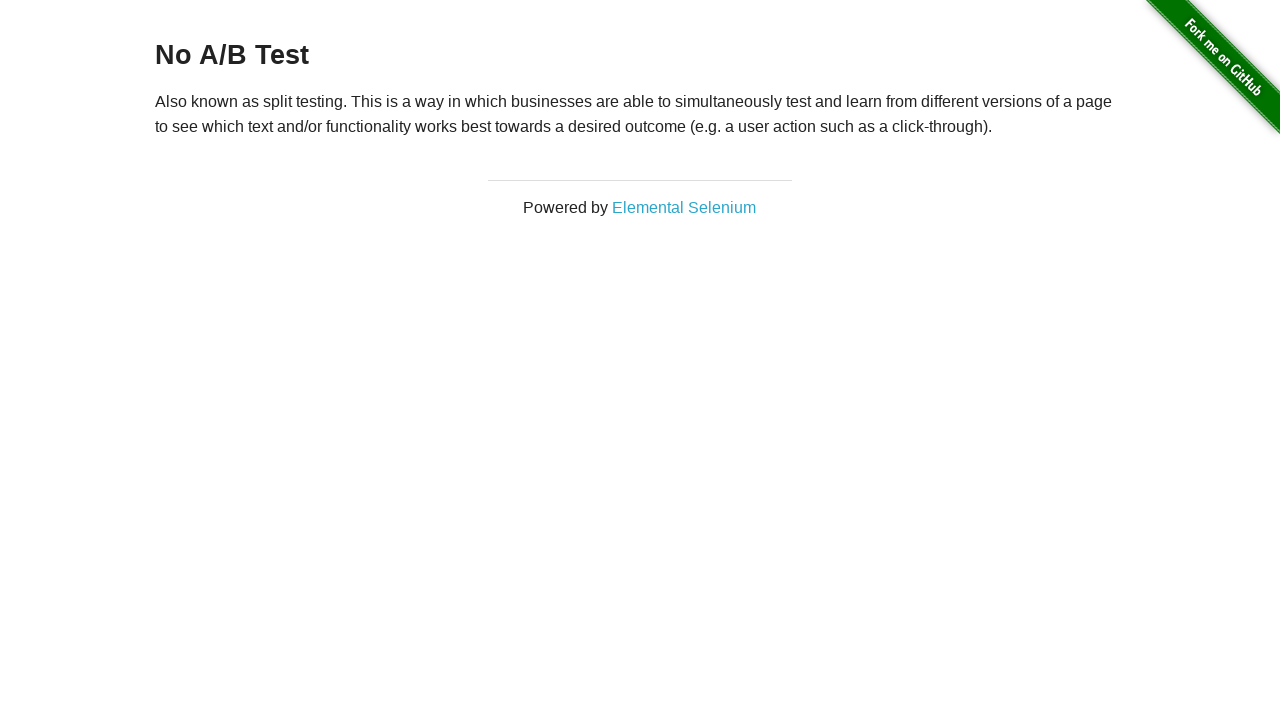